Tests table sorting functionality by clicking on the "Last Name" column header and verifying that the data is sorted alphabetically

Starting URL: https://the-internet.herokuapp.com/tables

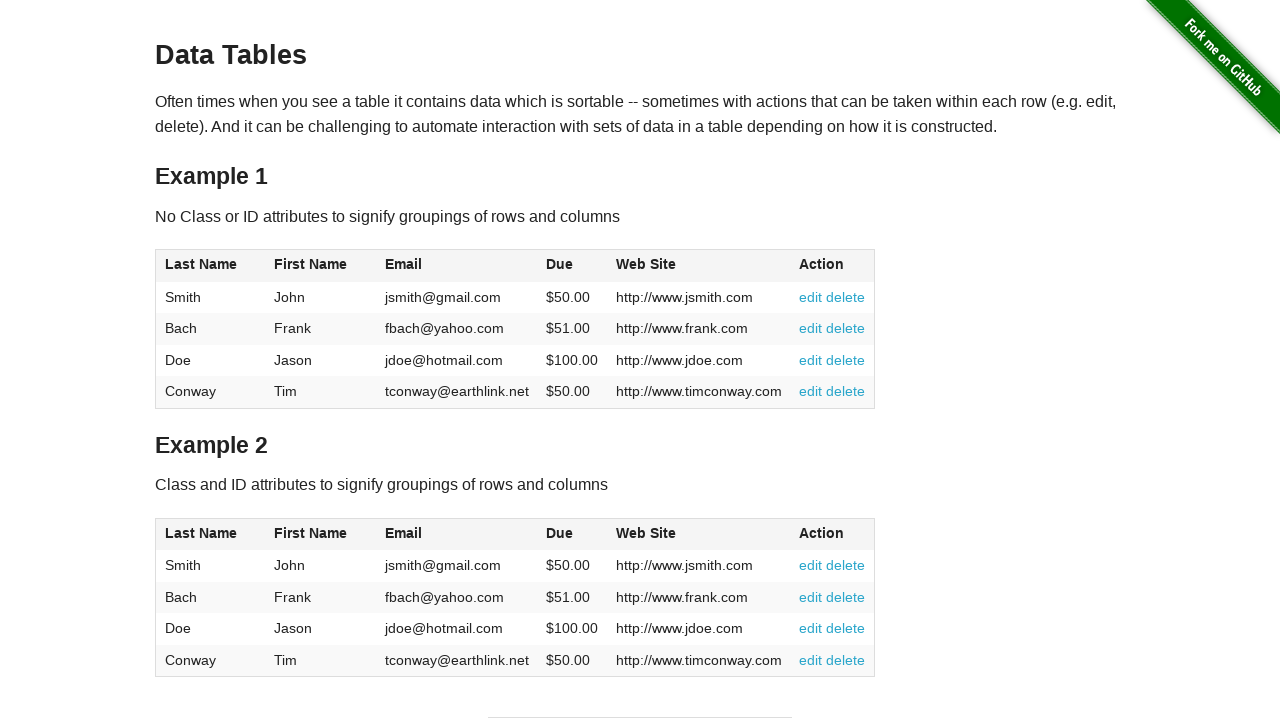

Clicked on Last Name column header to sort at (210, 266) on xpath=//table[1]/thead/tr/th[1]
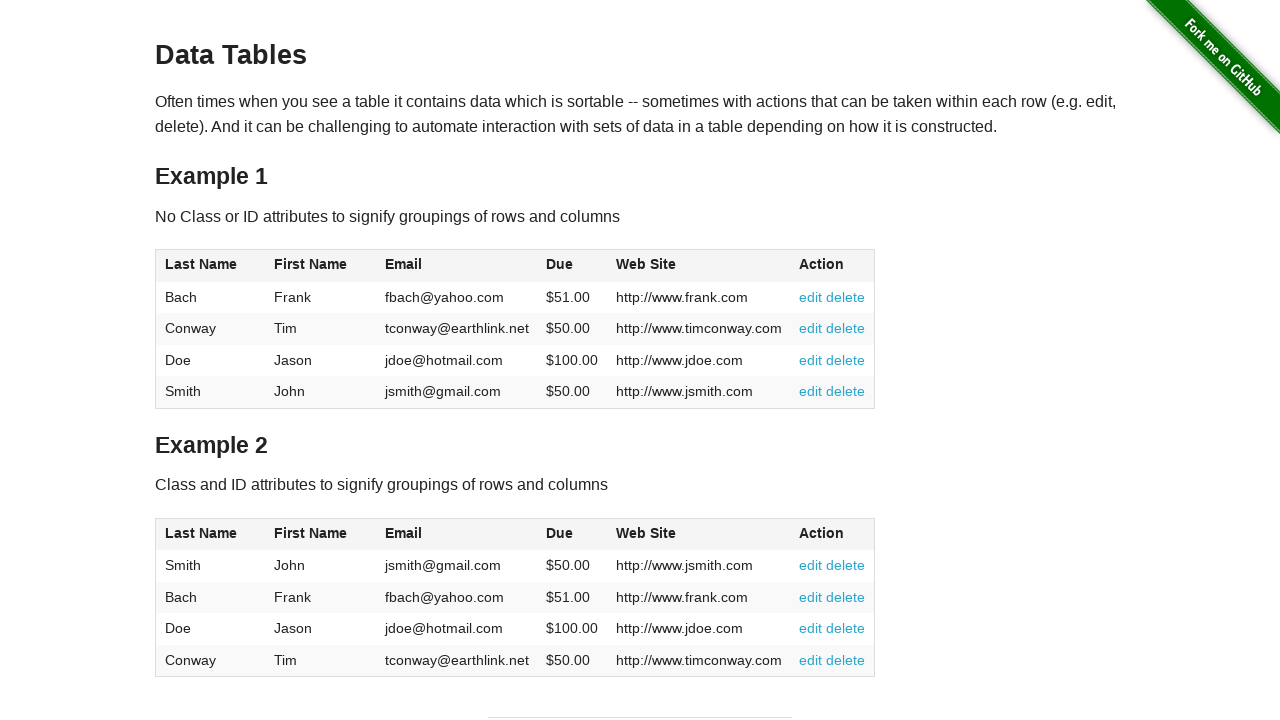

Verified that Last Name column header text is correct
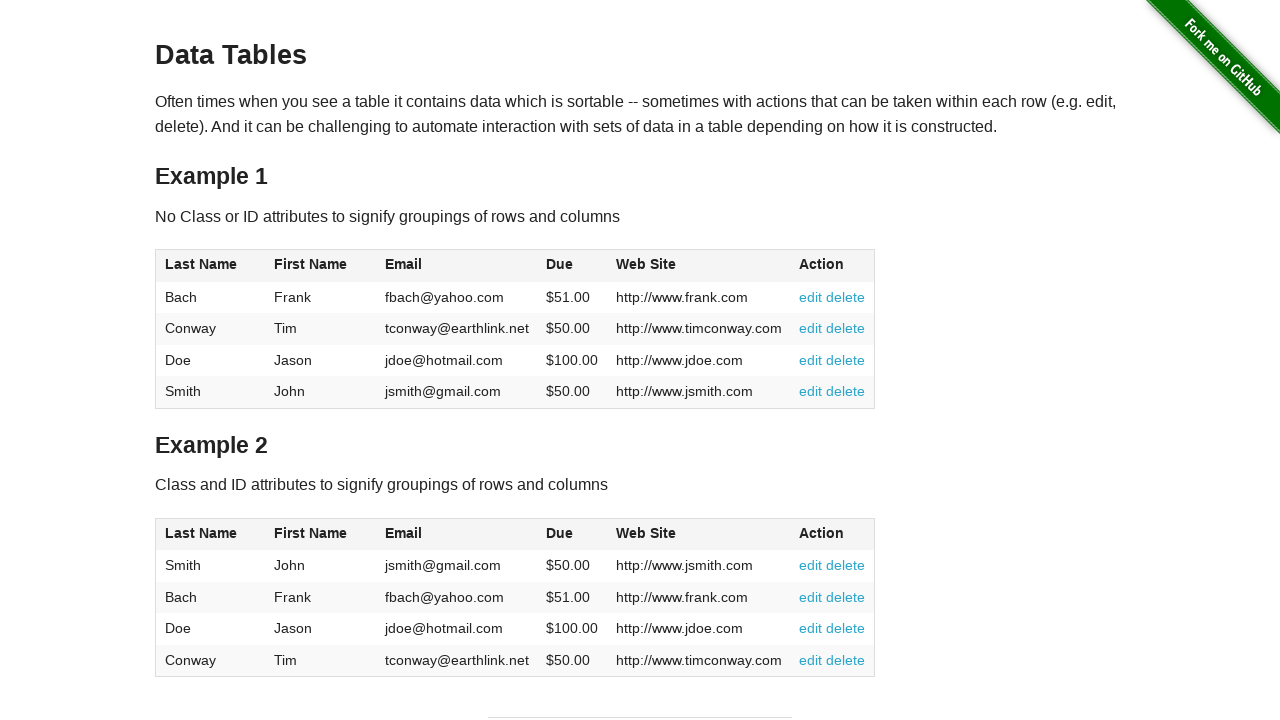

Retrieved all last name elements from table
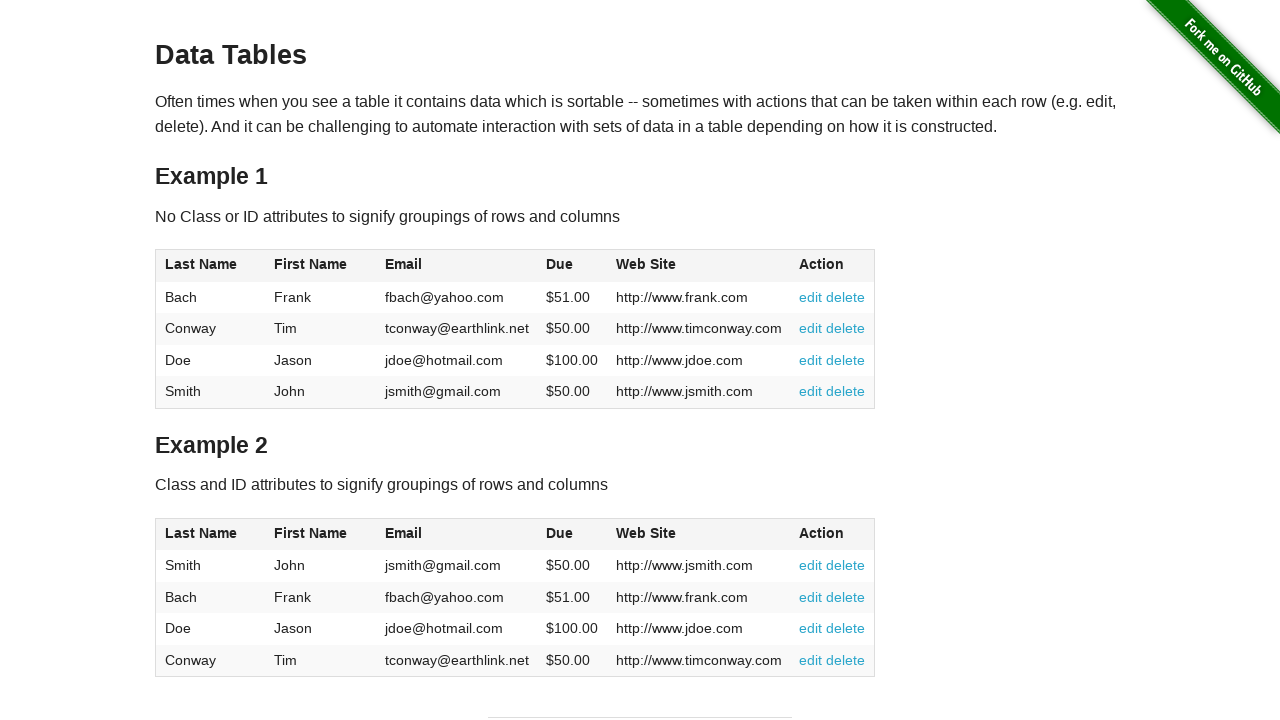

Extracted last name text content from elements
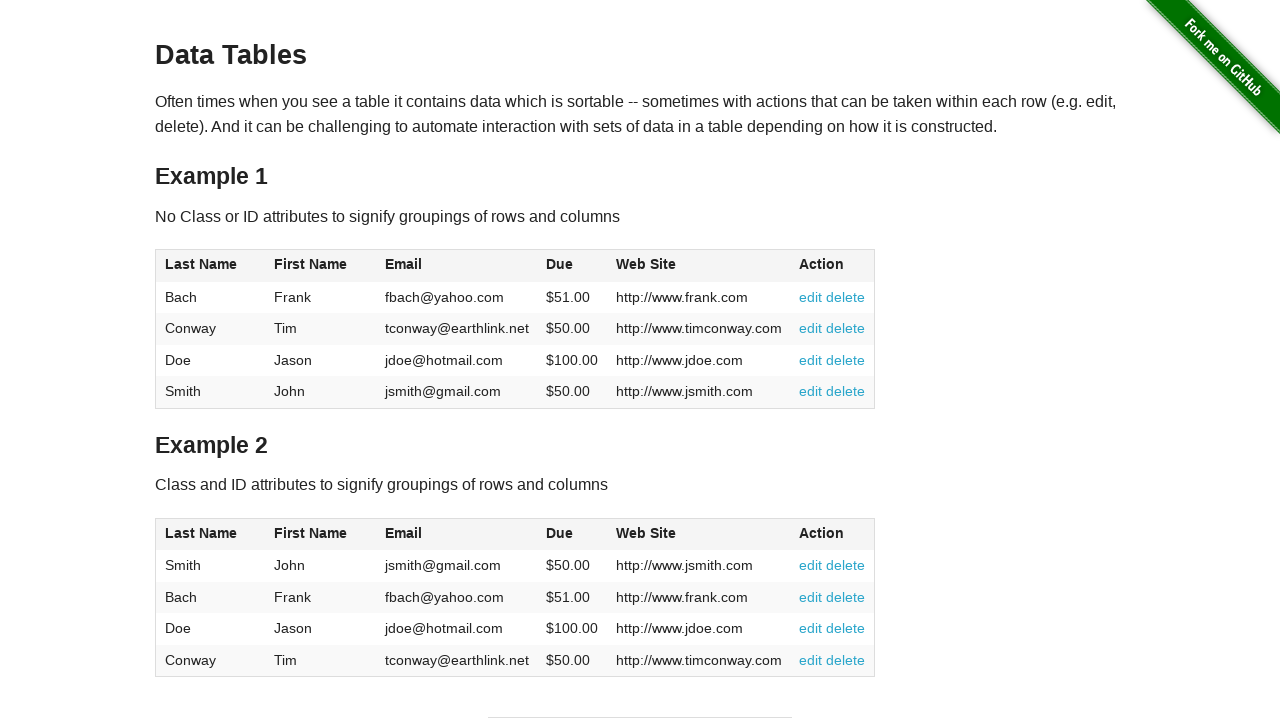

Created sorted reference list of last names
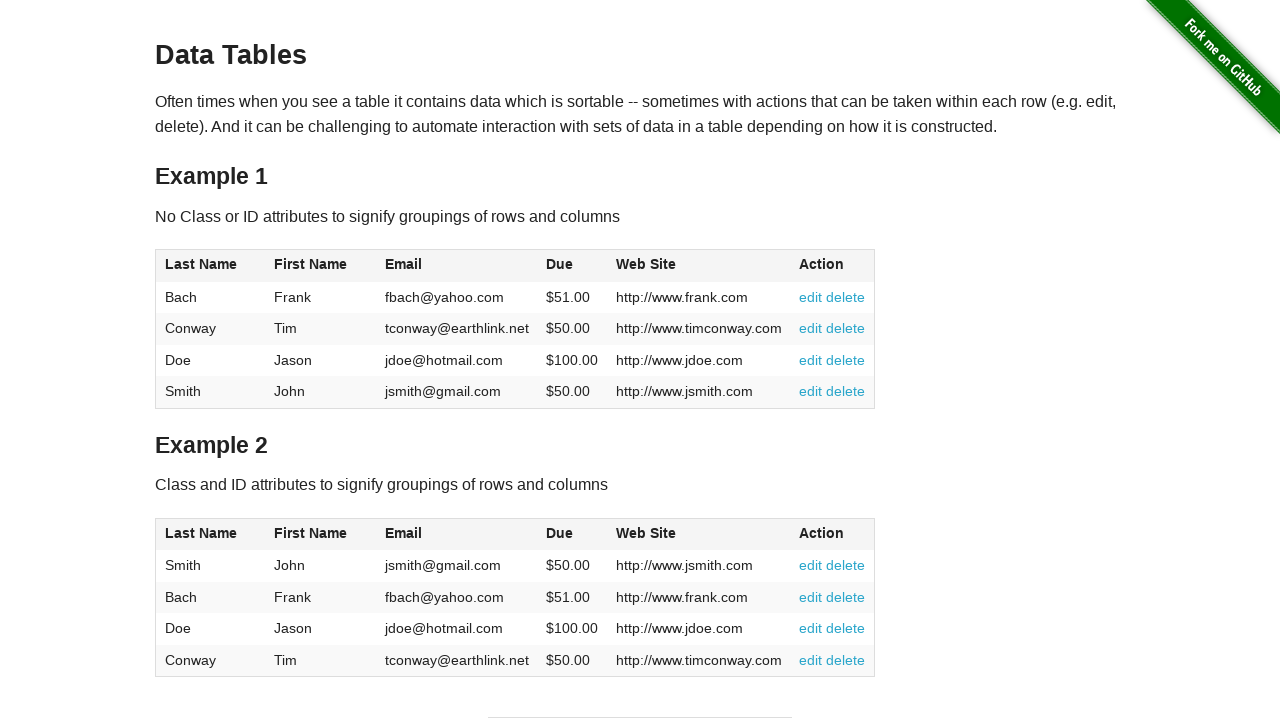

Verified that table data is sorted alphabetically by last name
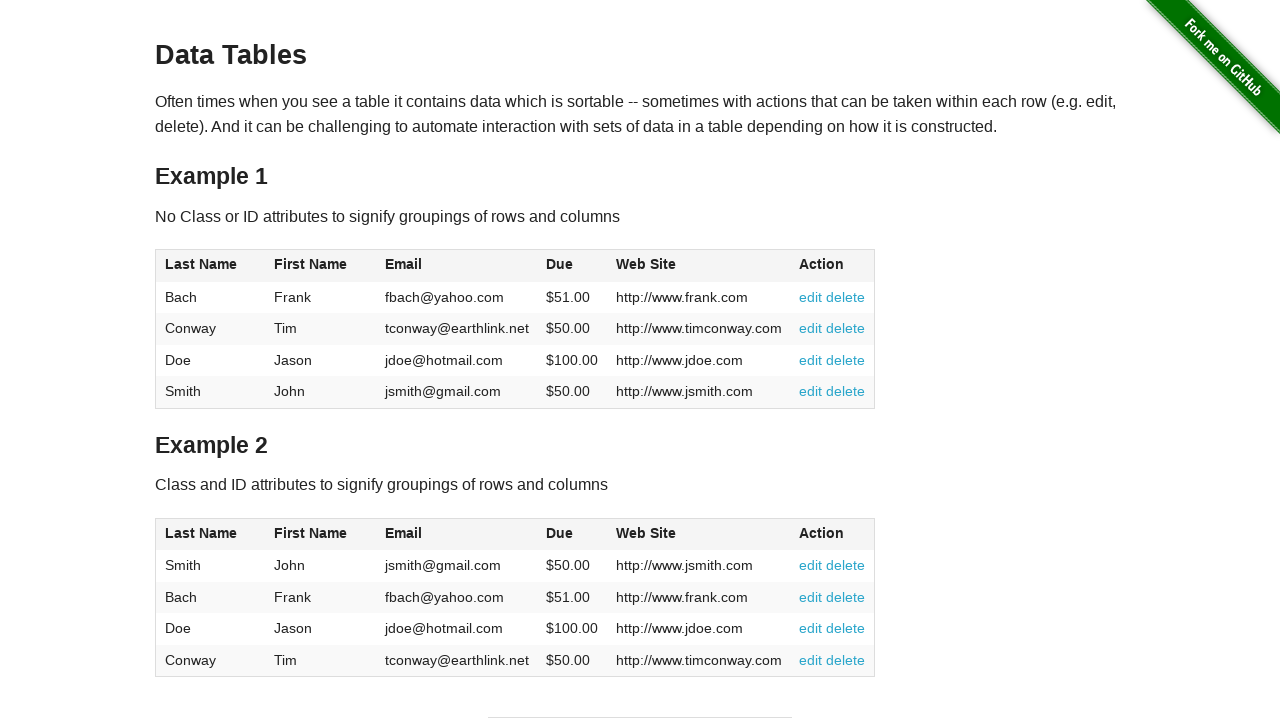

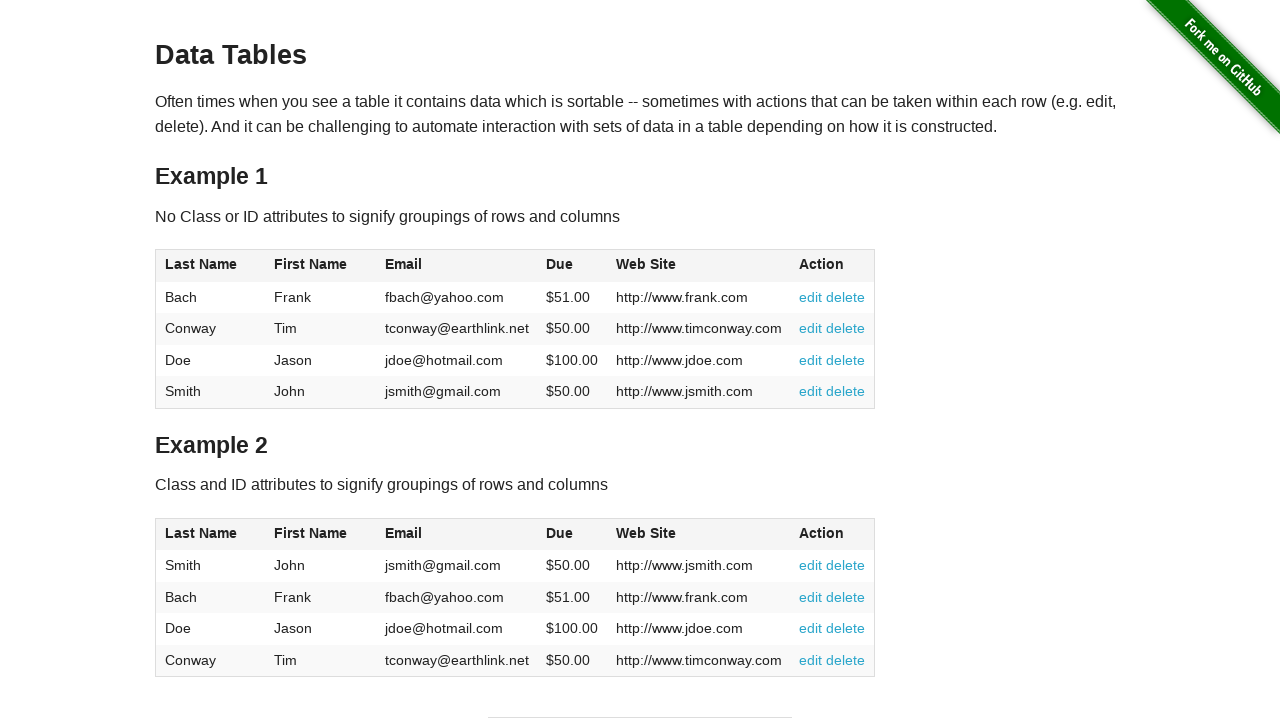